Tests alert popup handling by clicking an alert button and accepting the alert dialog

Starting URL: https://omayo.blogspot.com/

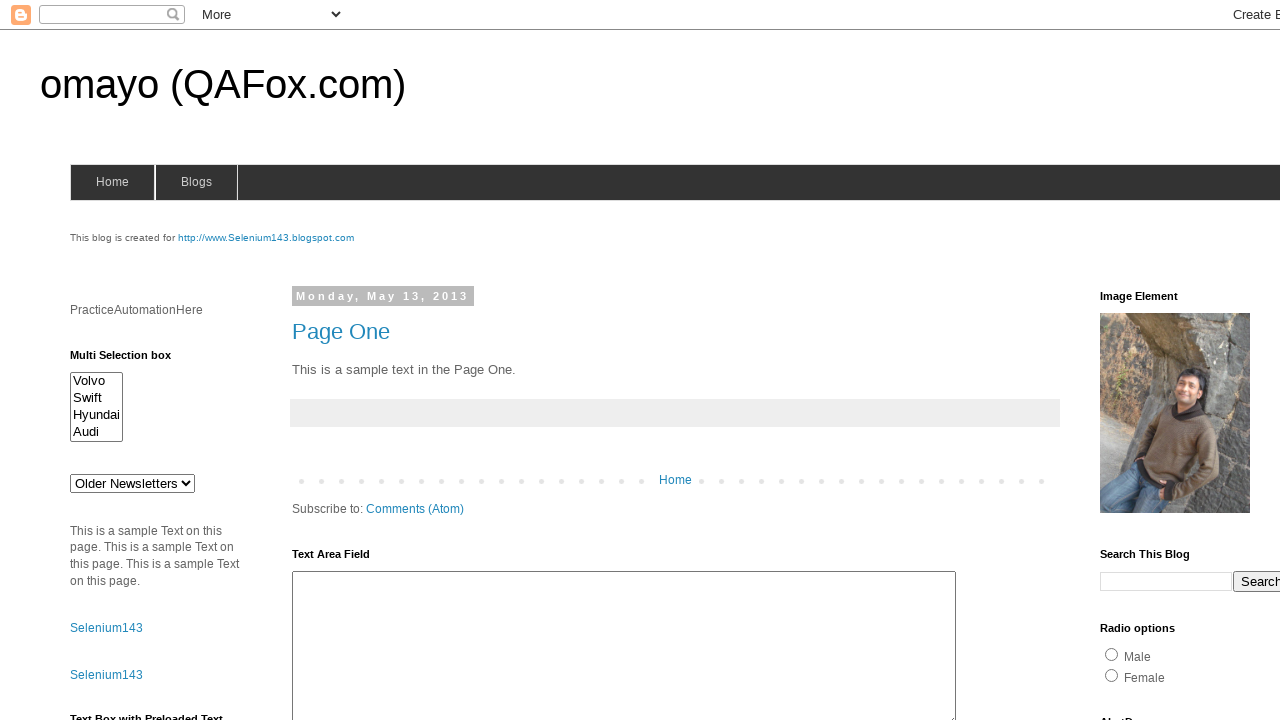

Scrolled down 500 pixels to make alert button visible
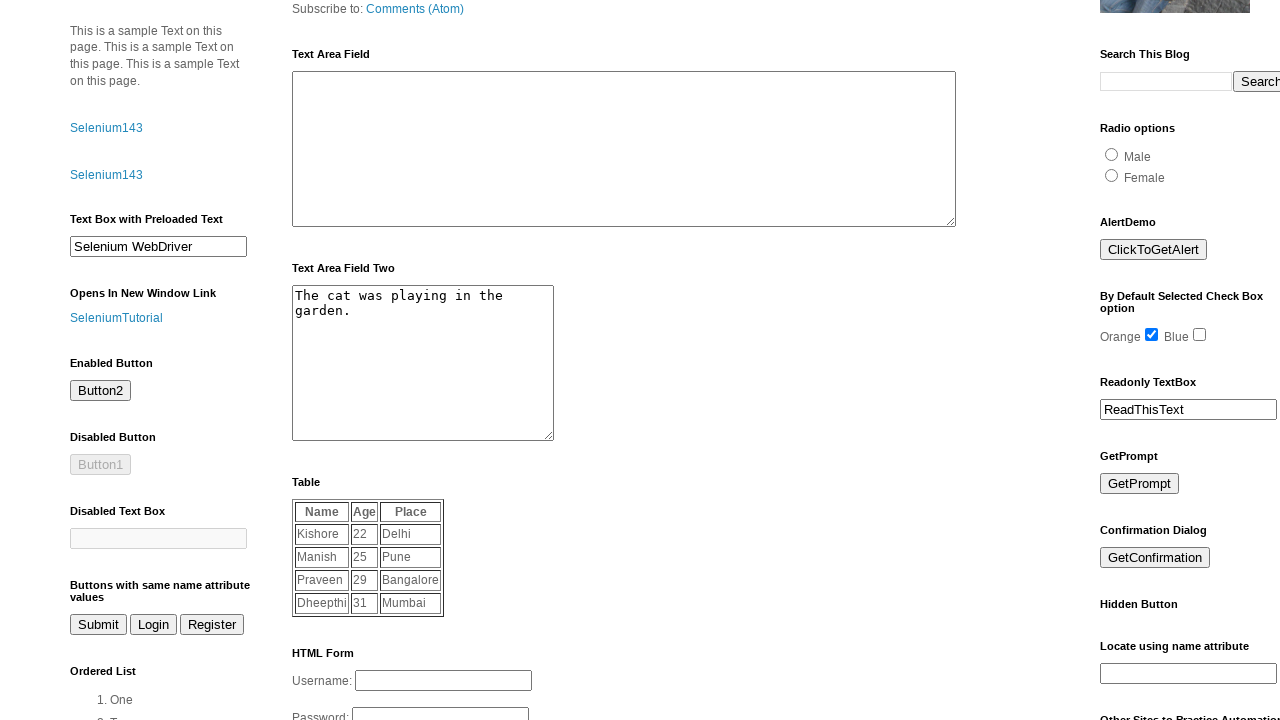

Clicked alert button to trigger alert dialog at (1154, 250) on #alert1
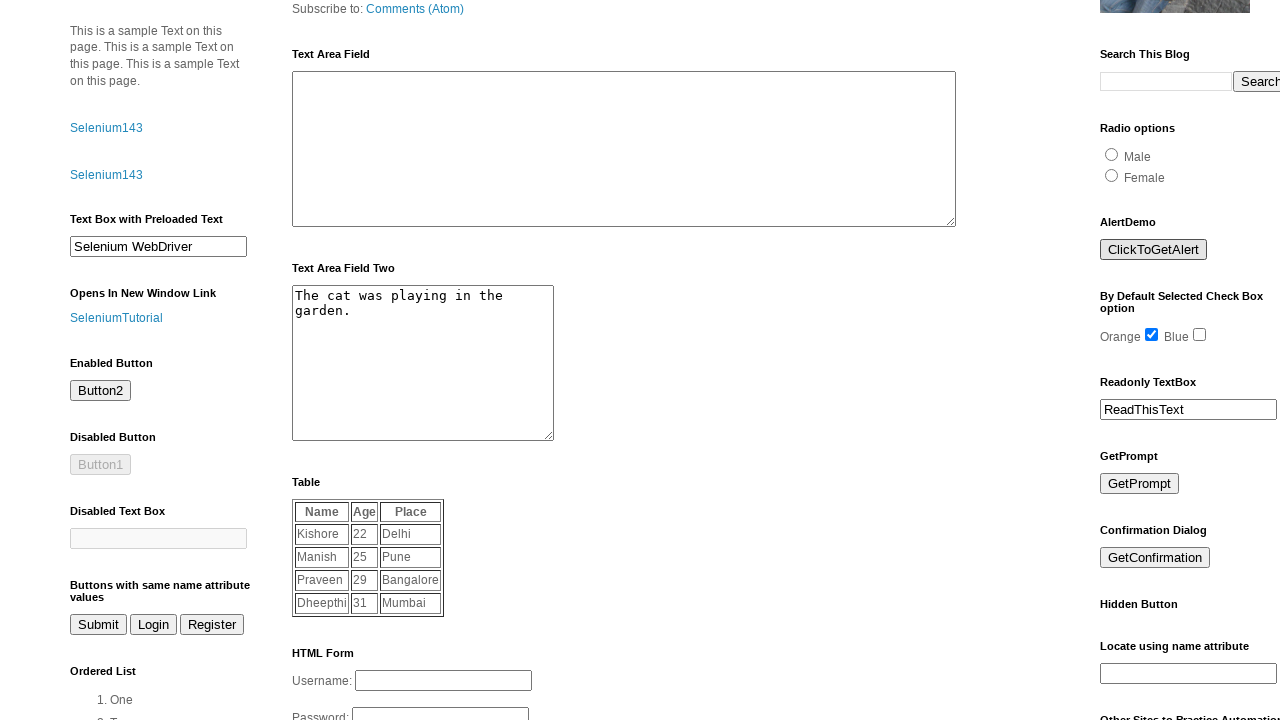

Accepted the alert dialog
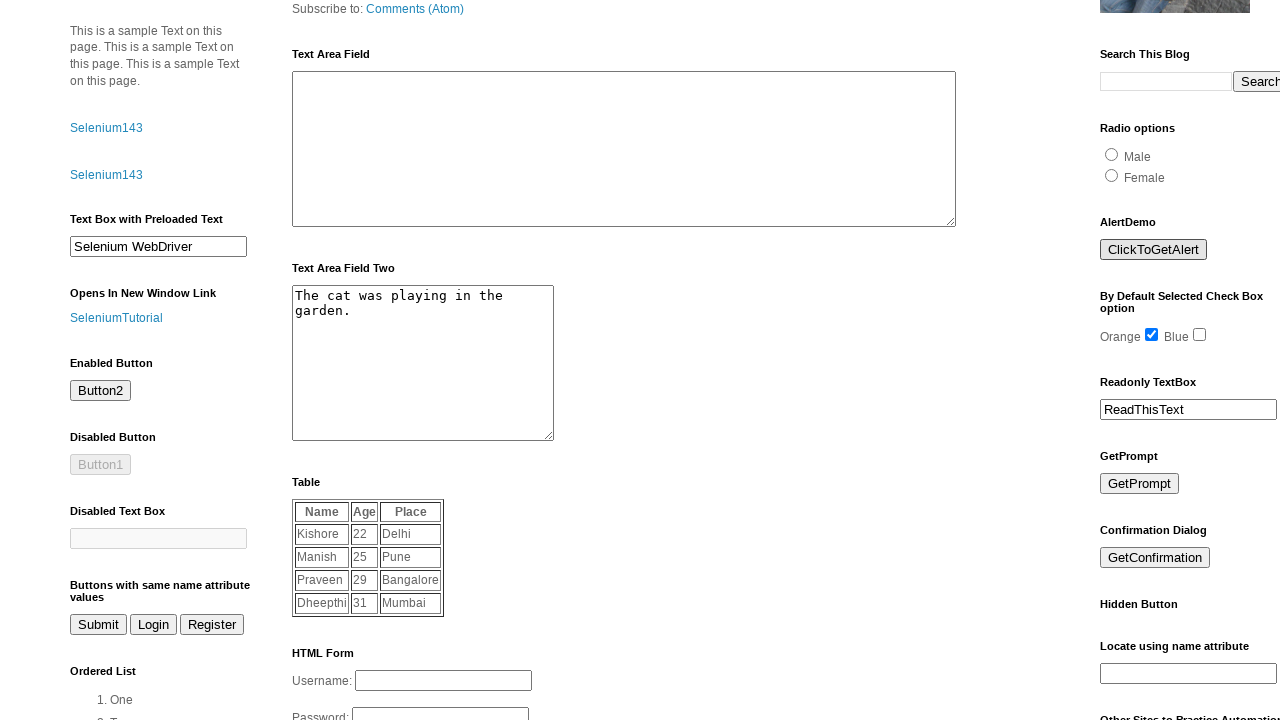

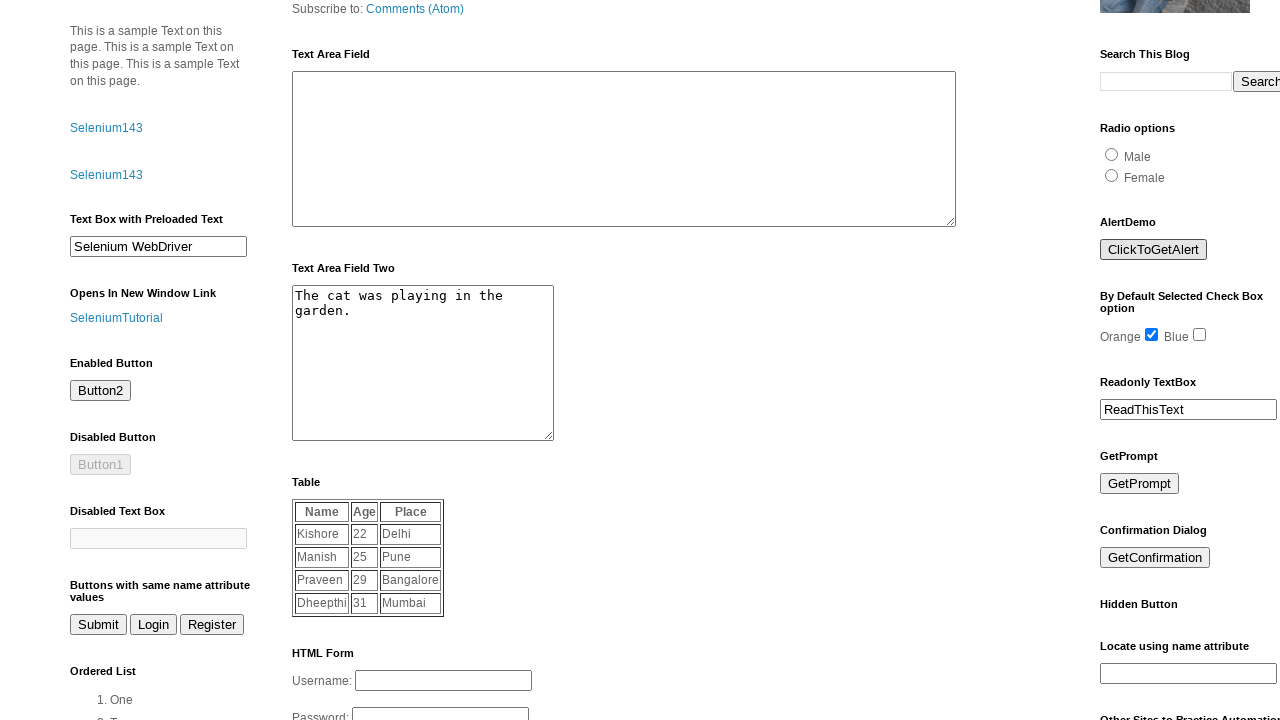